Tests that submitting the login form with username but empty password field displays the appropriate error message

Starting URL: https://www.saucedemo.com/

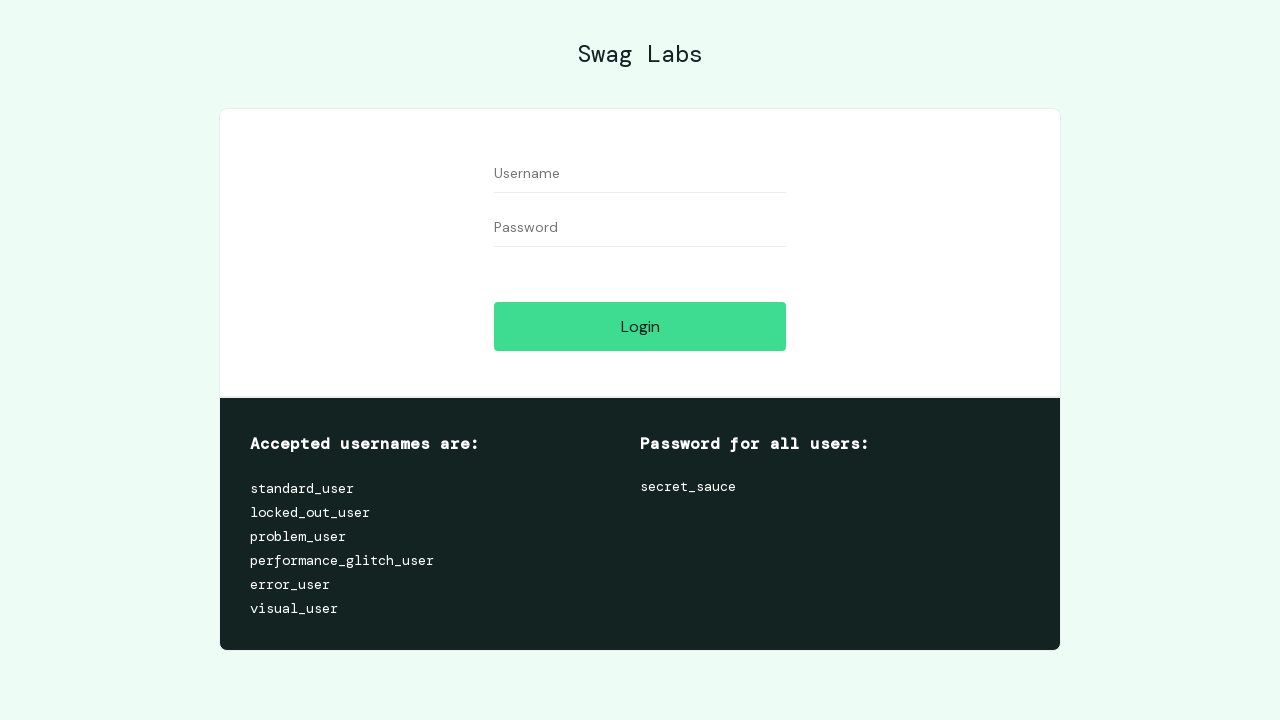

Filled username field with 'placeholder' on #user-name
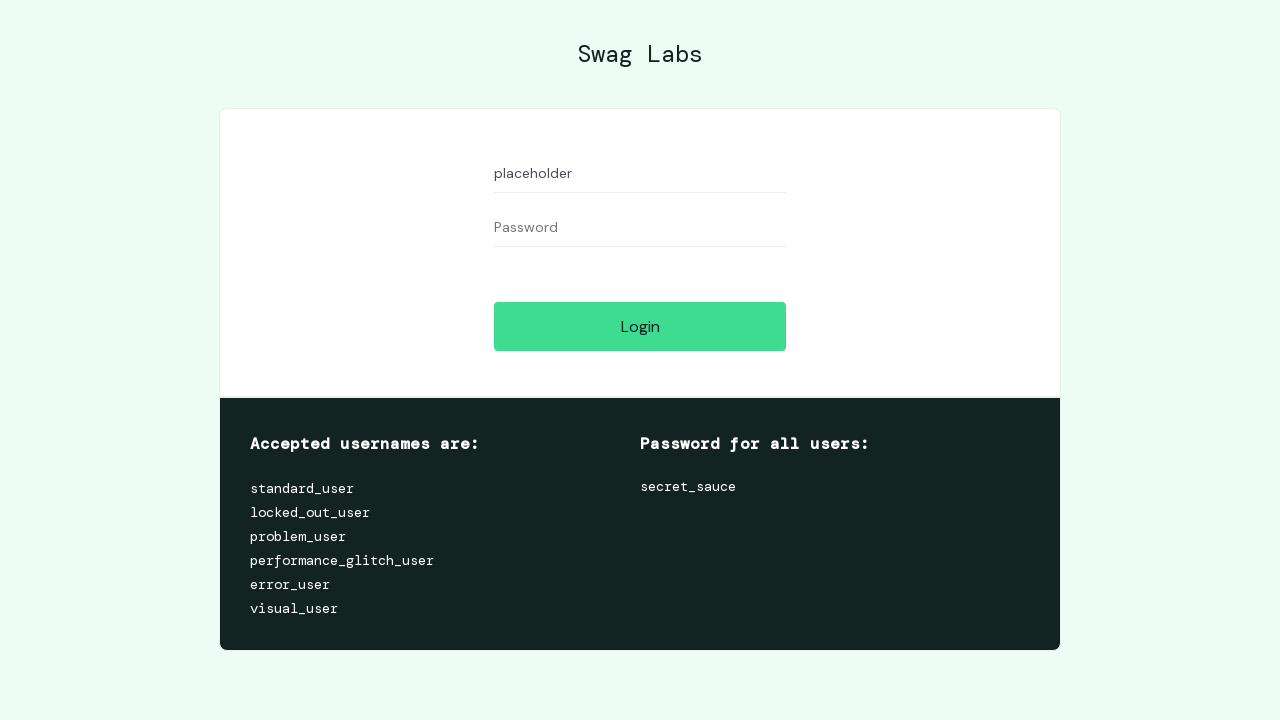

Clicked login button without entering password at (640, 326) on #login-button
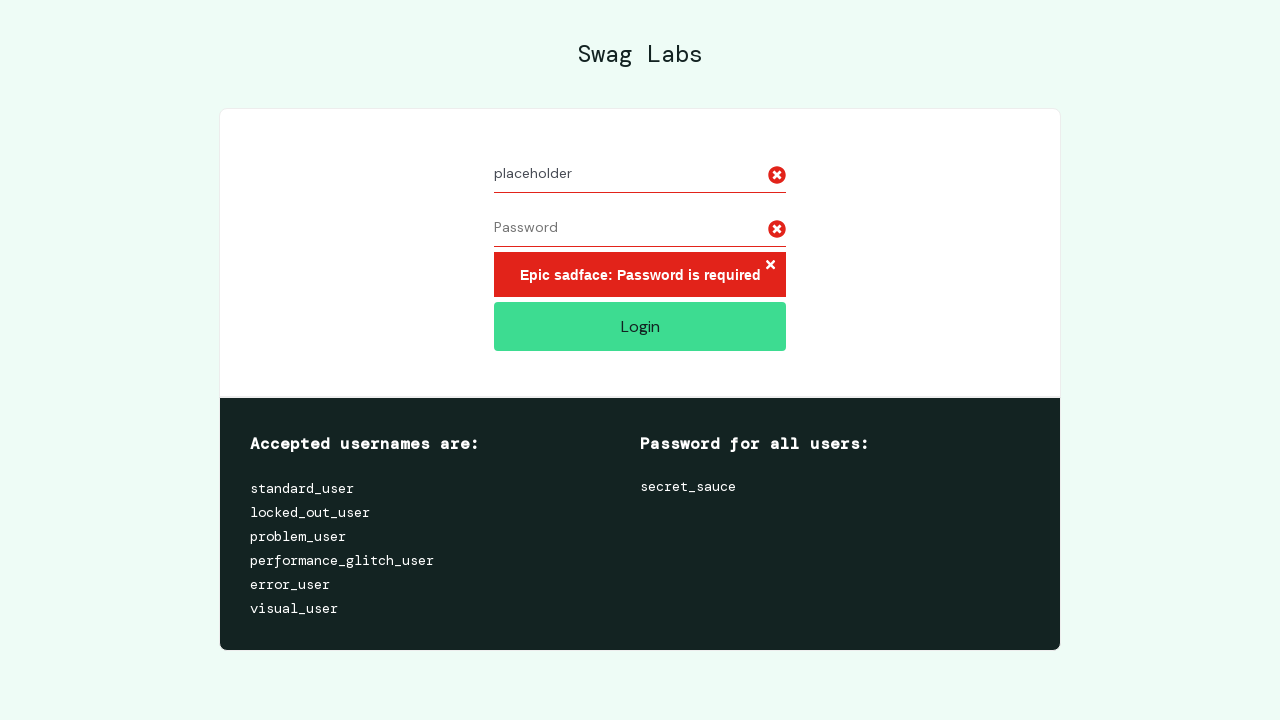

Error message appeared on page
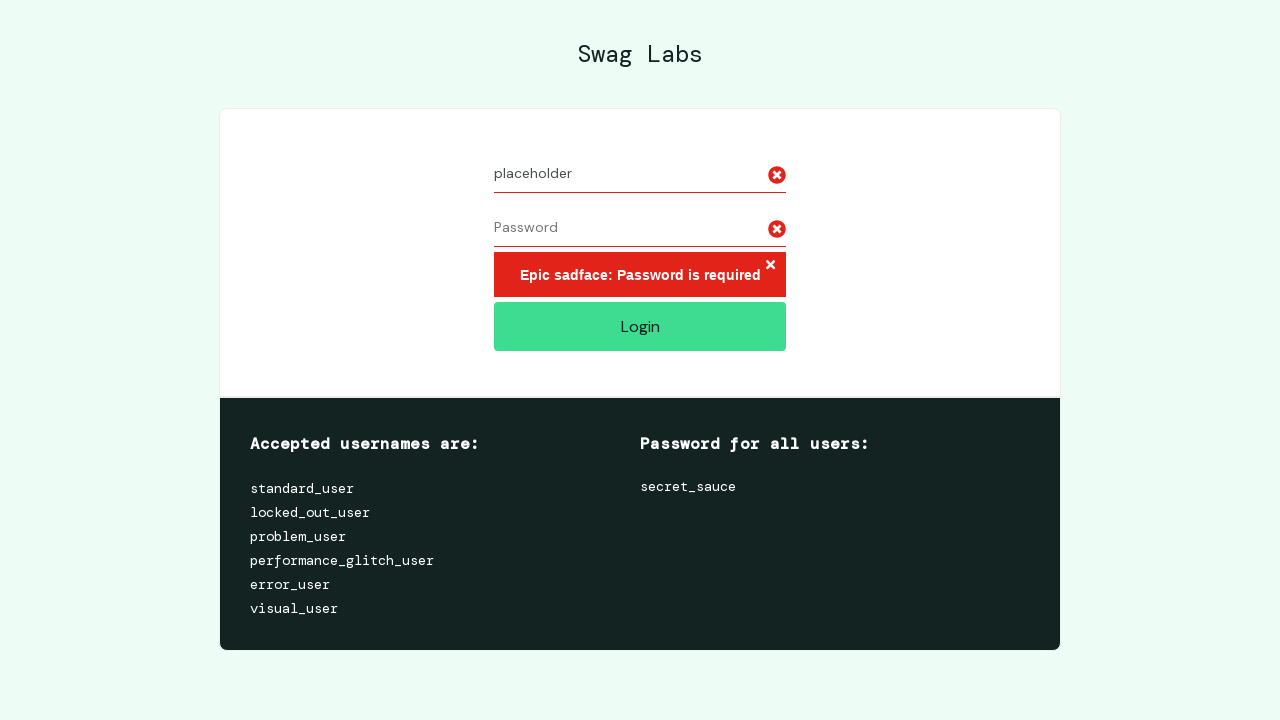

Verified error message displays 'Epic sadface: Password is required'
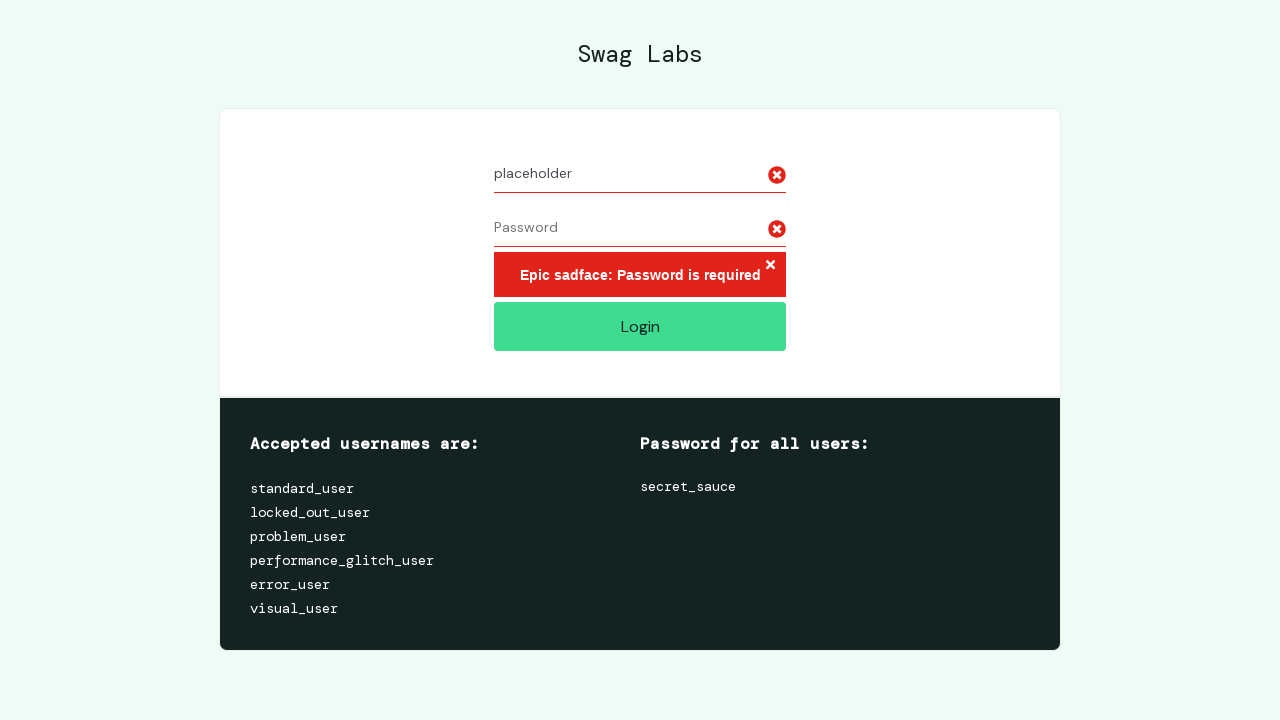

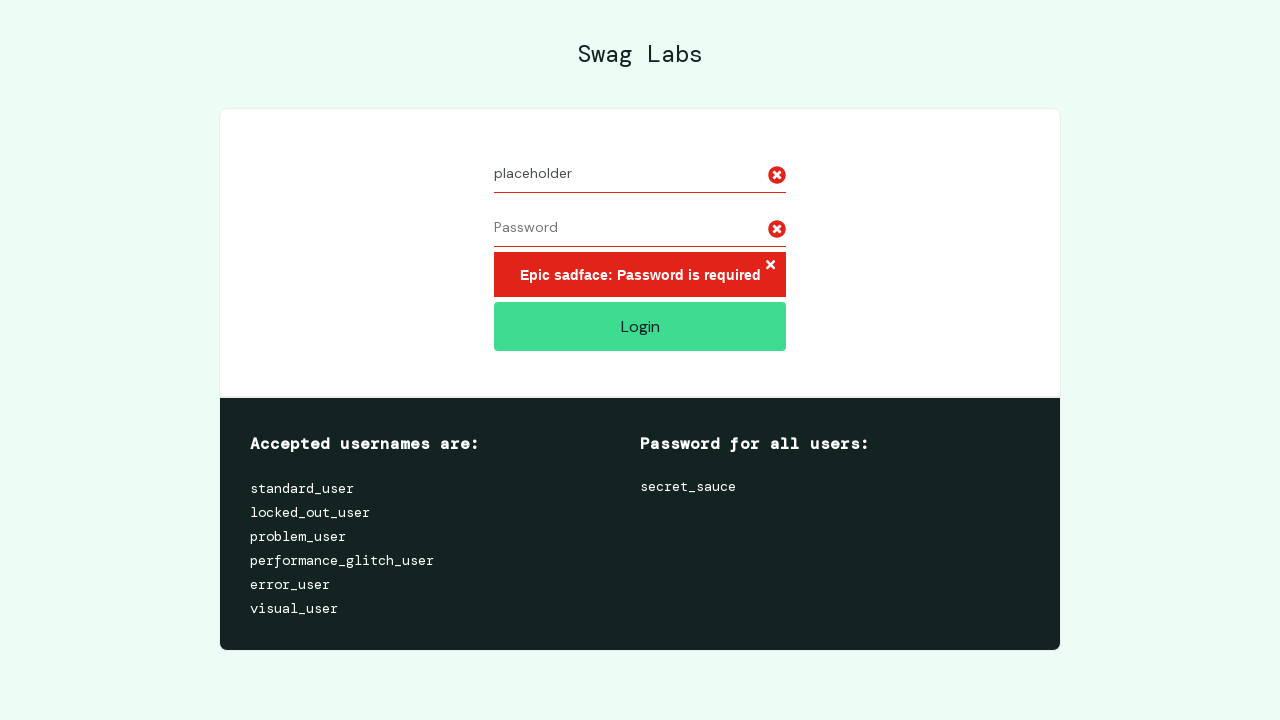